Navigates to a practice automation page and counts the number of rows and columns in a courses table

Starting URL: https://rahulshettyacademy.com/AutomationPractice/

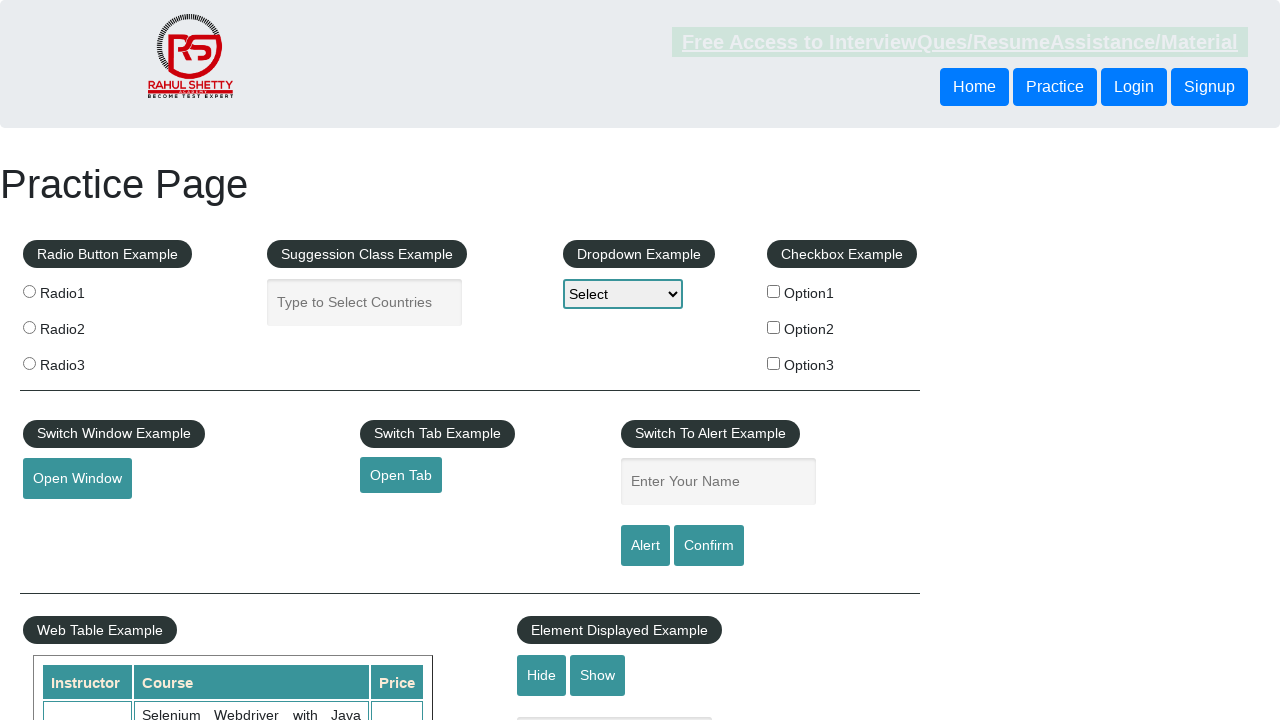

Waited for courses table to load
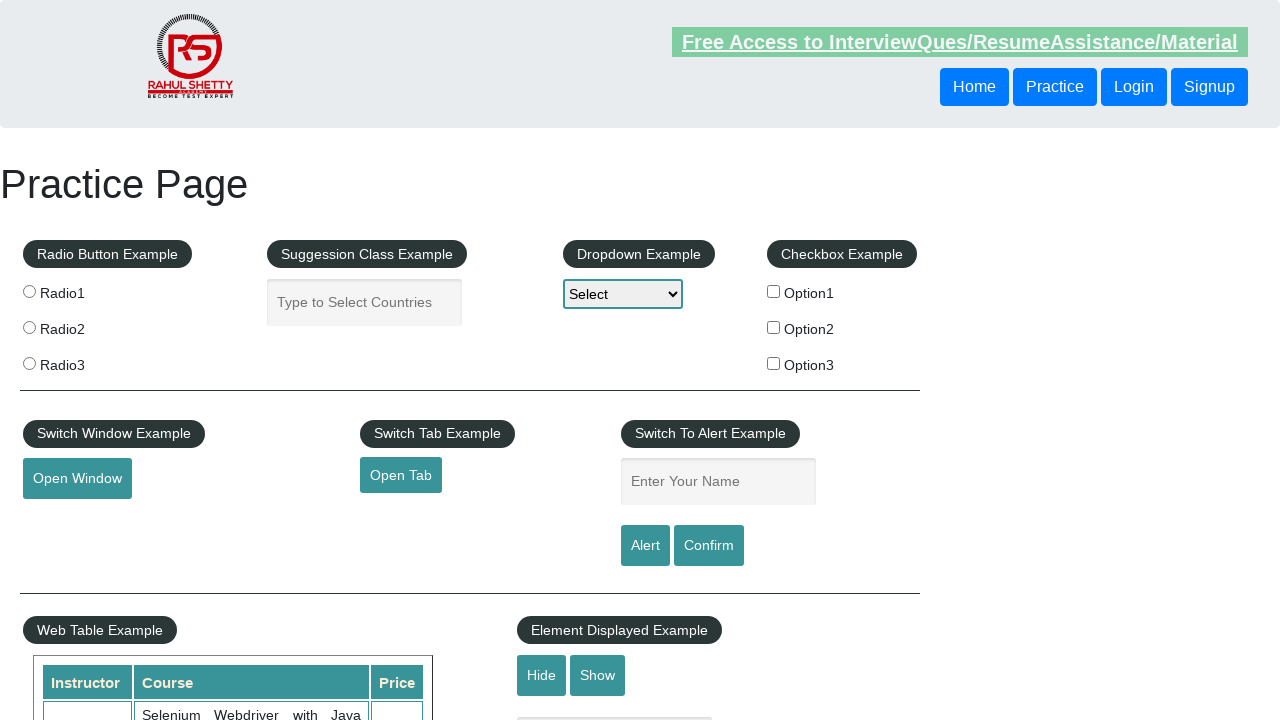

Located all table rows
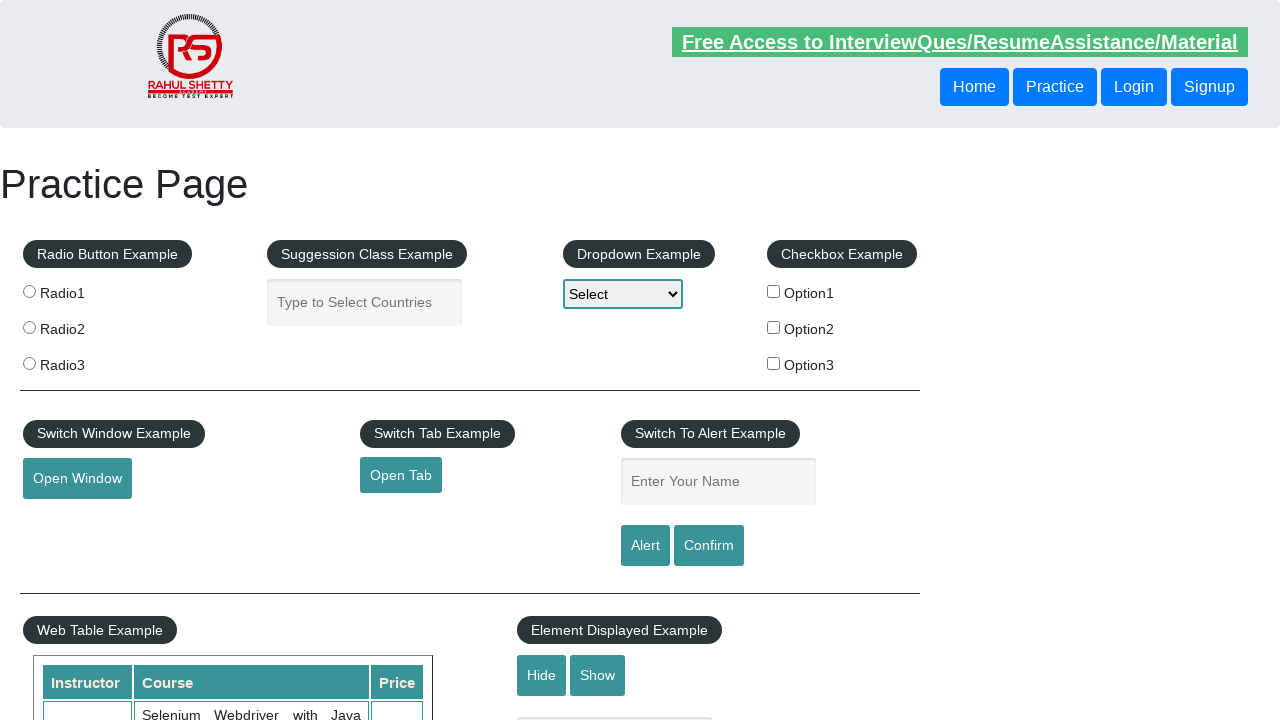

Counted 11 rows in the courses table
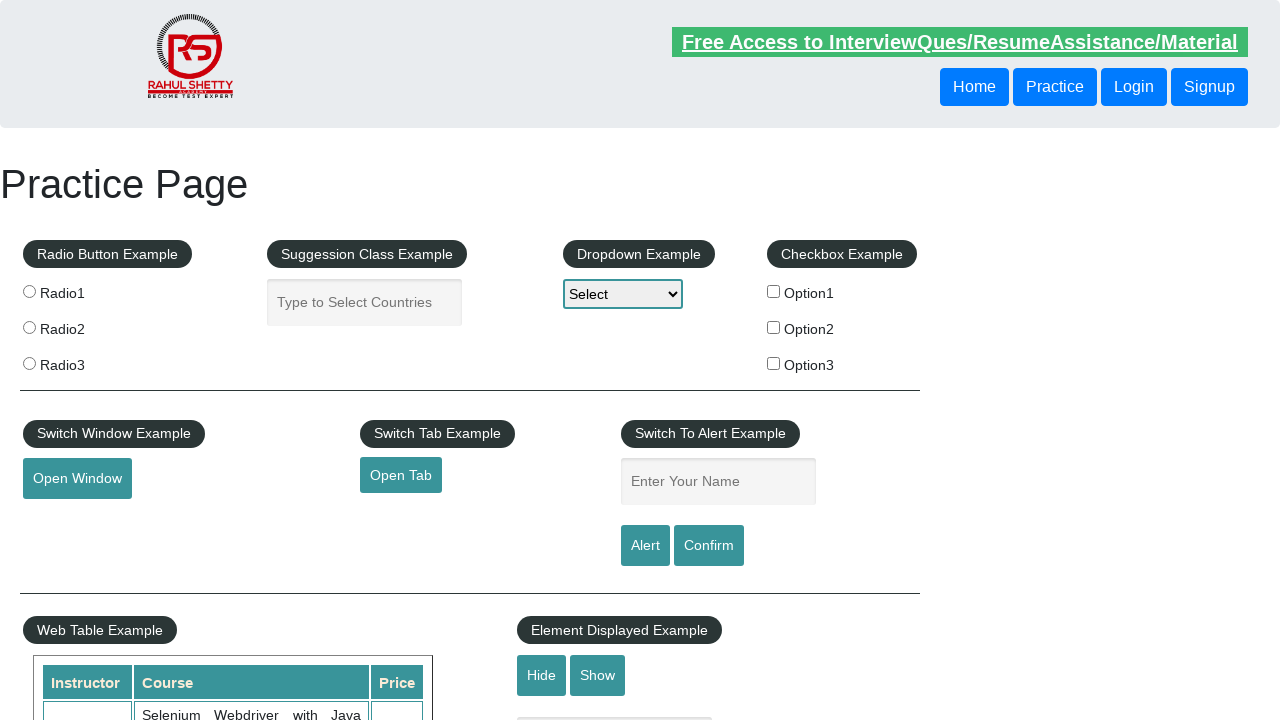

Located all column headers in first row
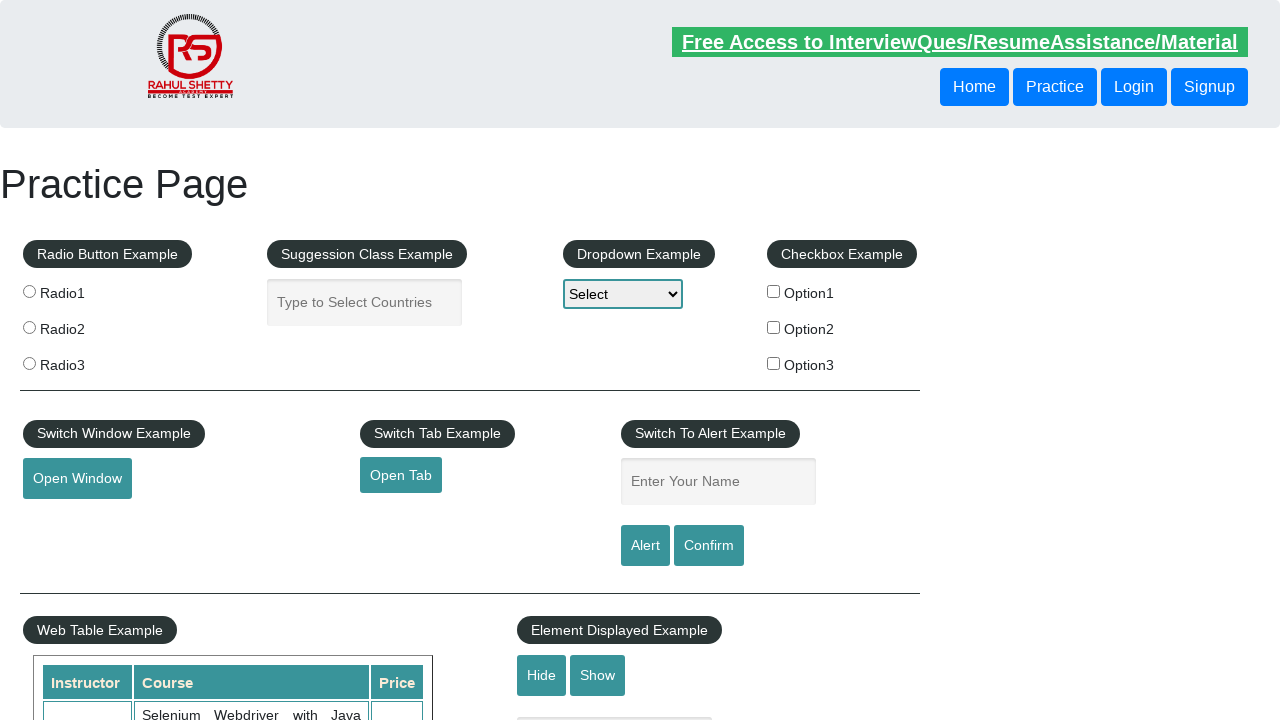

Counted 3 columns in the courses table
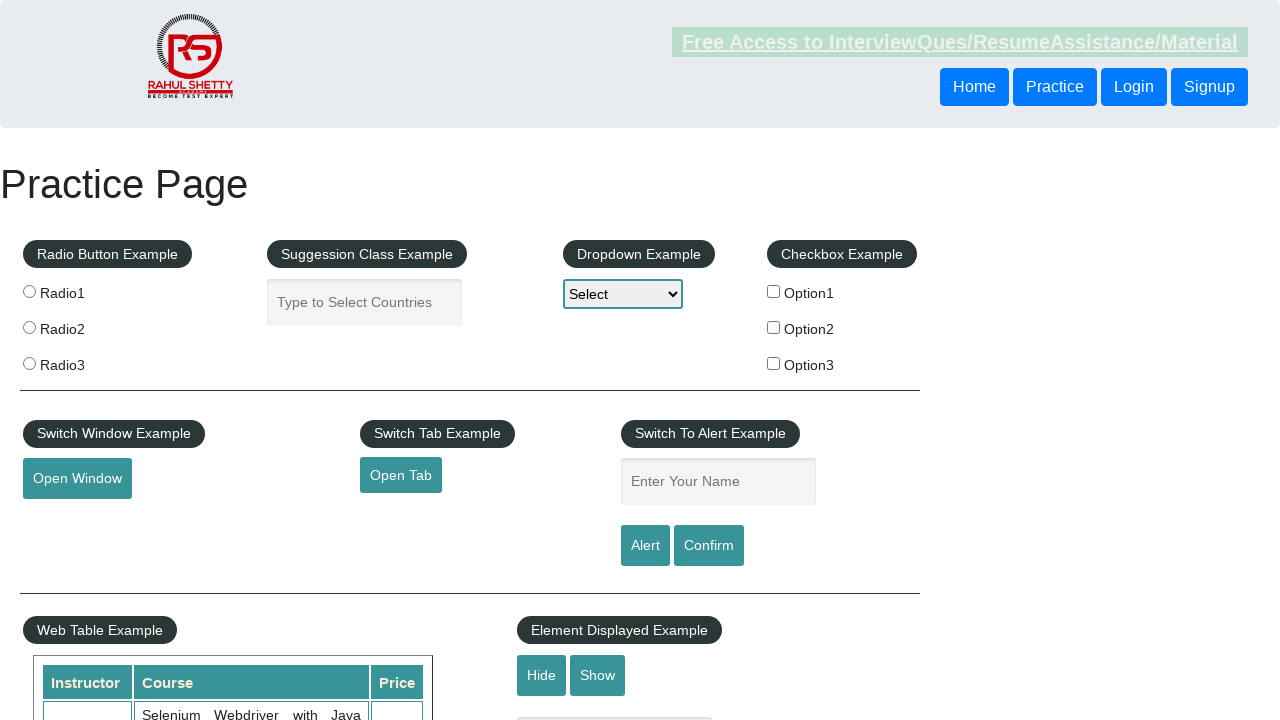

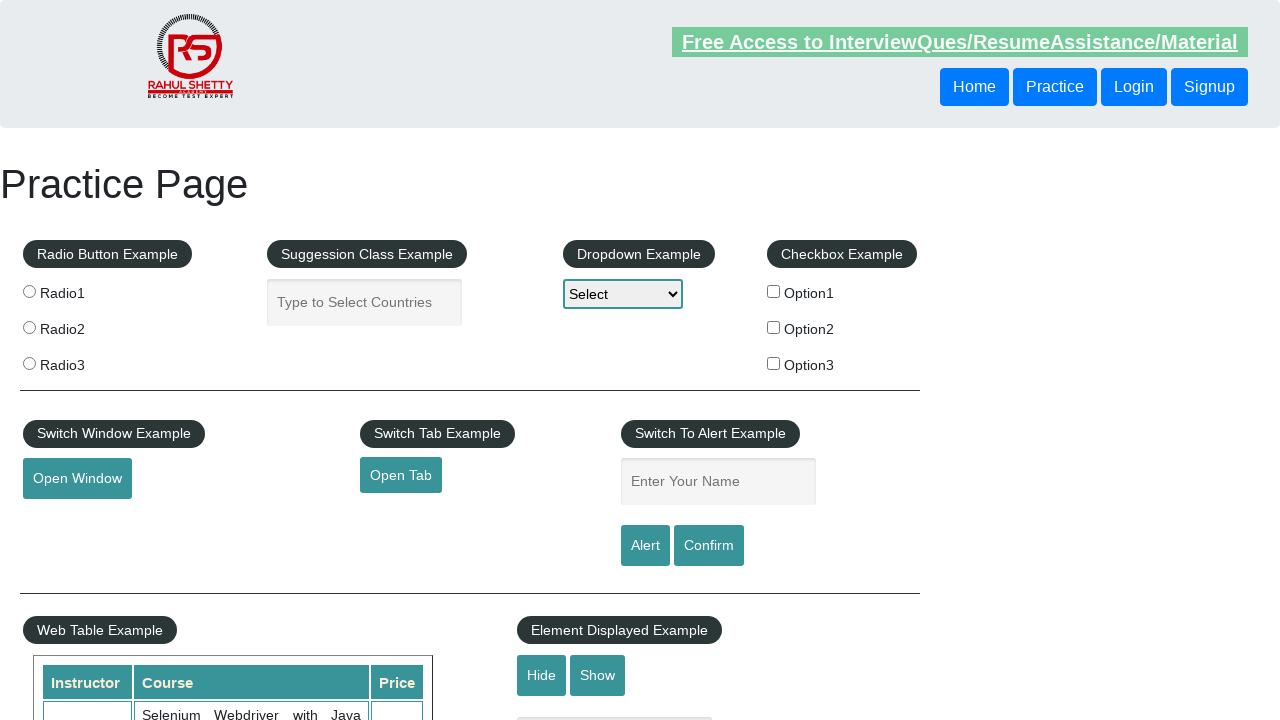